Tests a full e-commerce purchase flow on demoblaze.com by adding multiple products to cart, validating the total price, filling out checkout form, and completing the purchase.

Starting URL: https://www.demoblaze.com

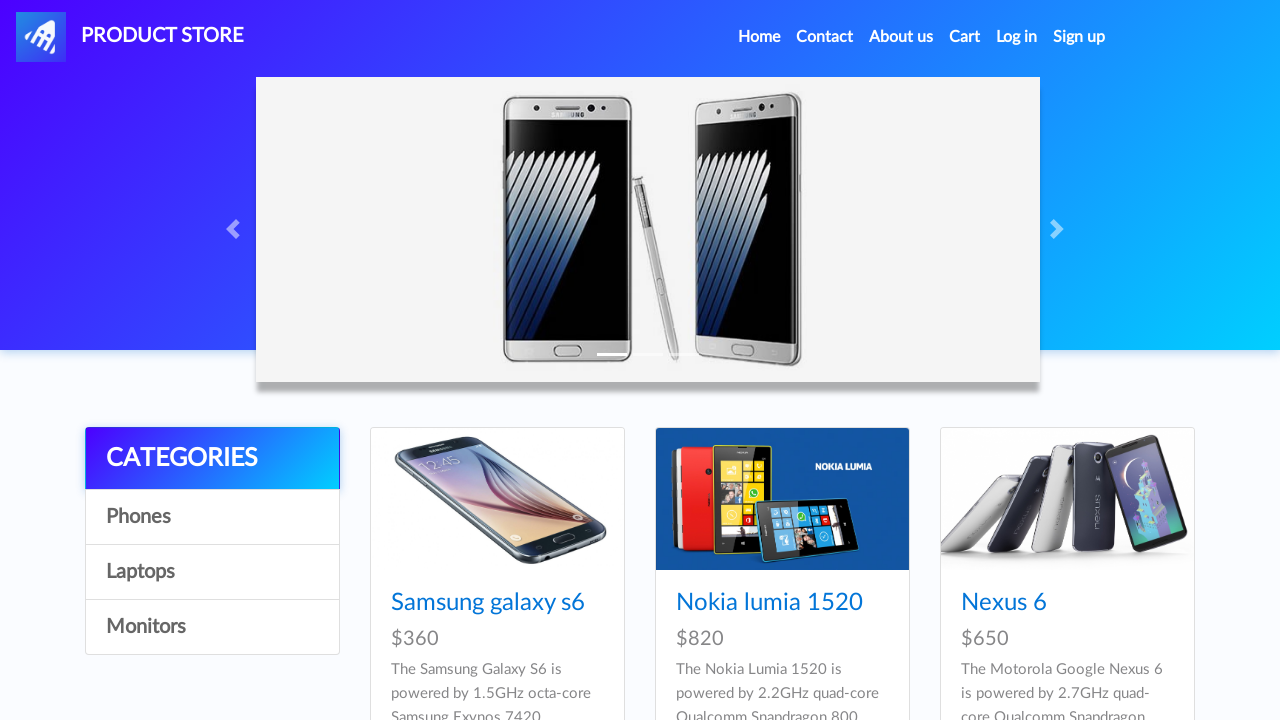

Navigated to demoblaze.com homepage
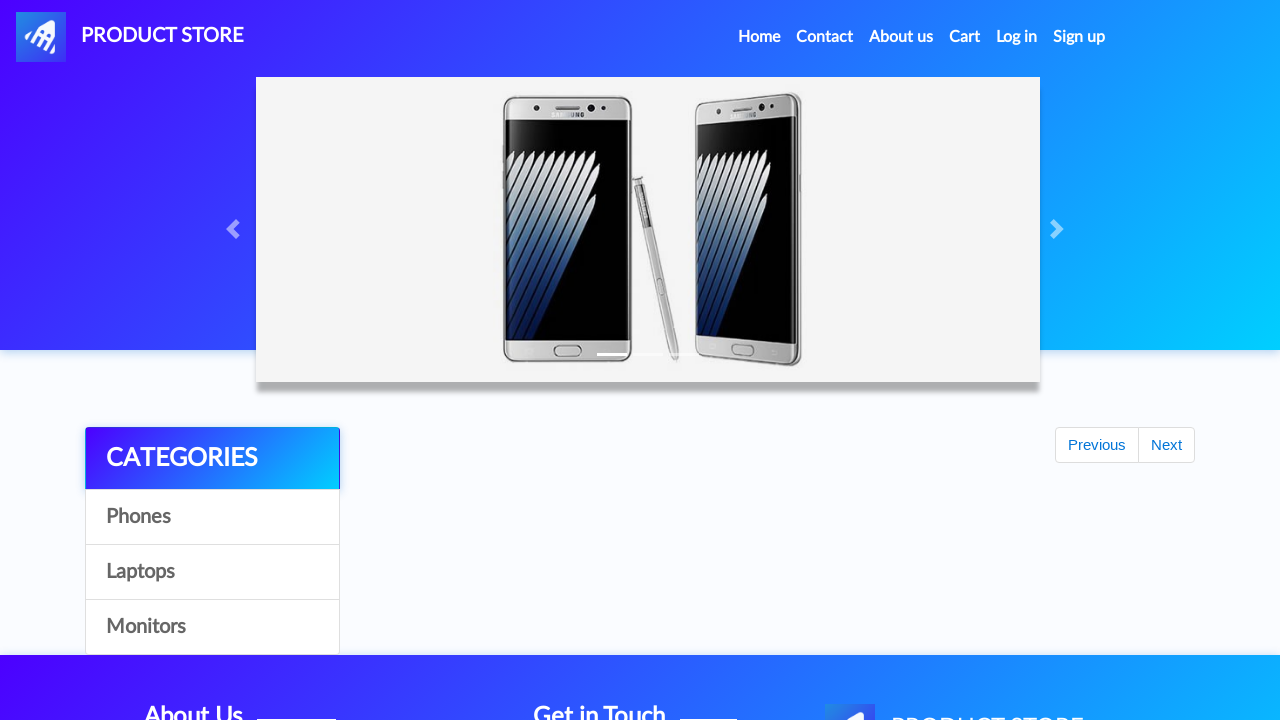

Product cards loaded on homepage
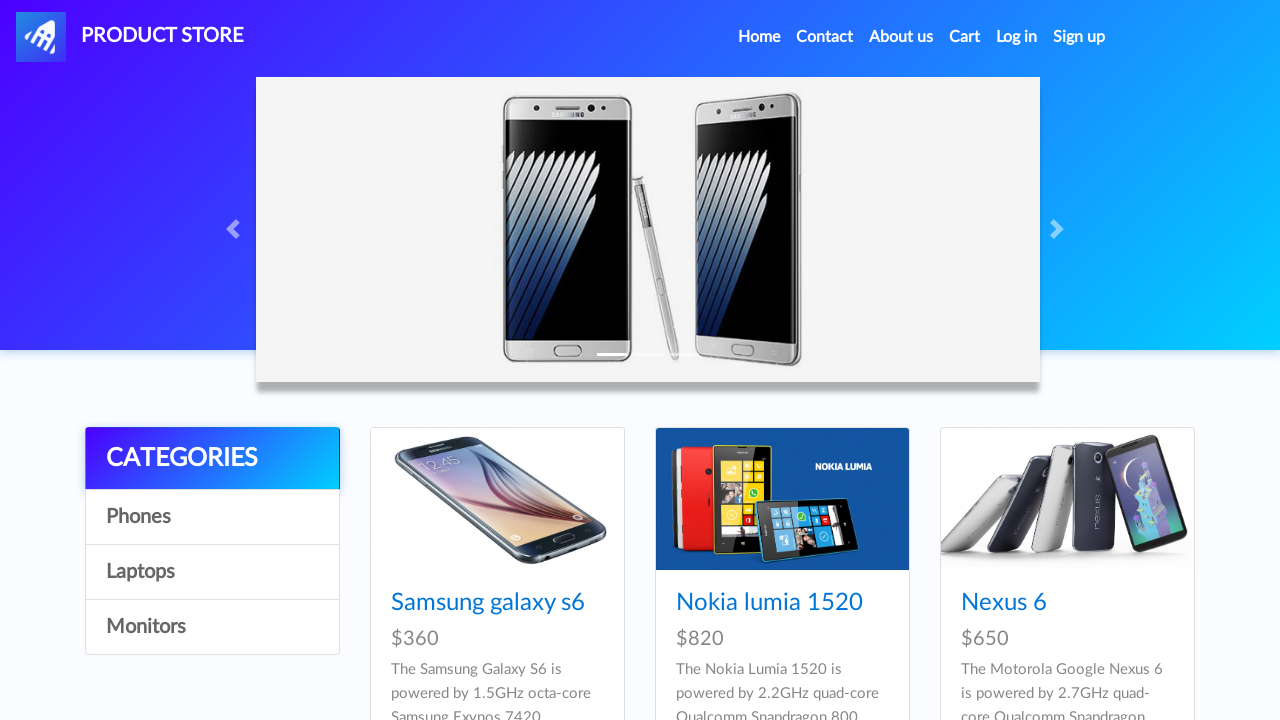

Clicked on product 'Samsung galaxy s6' at (488, 603) on a:has-text('Samsung galaxy s6')
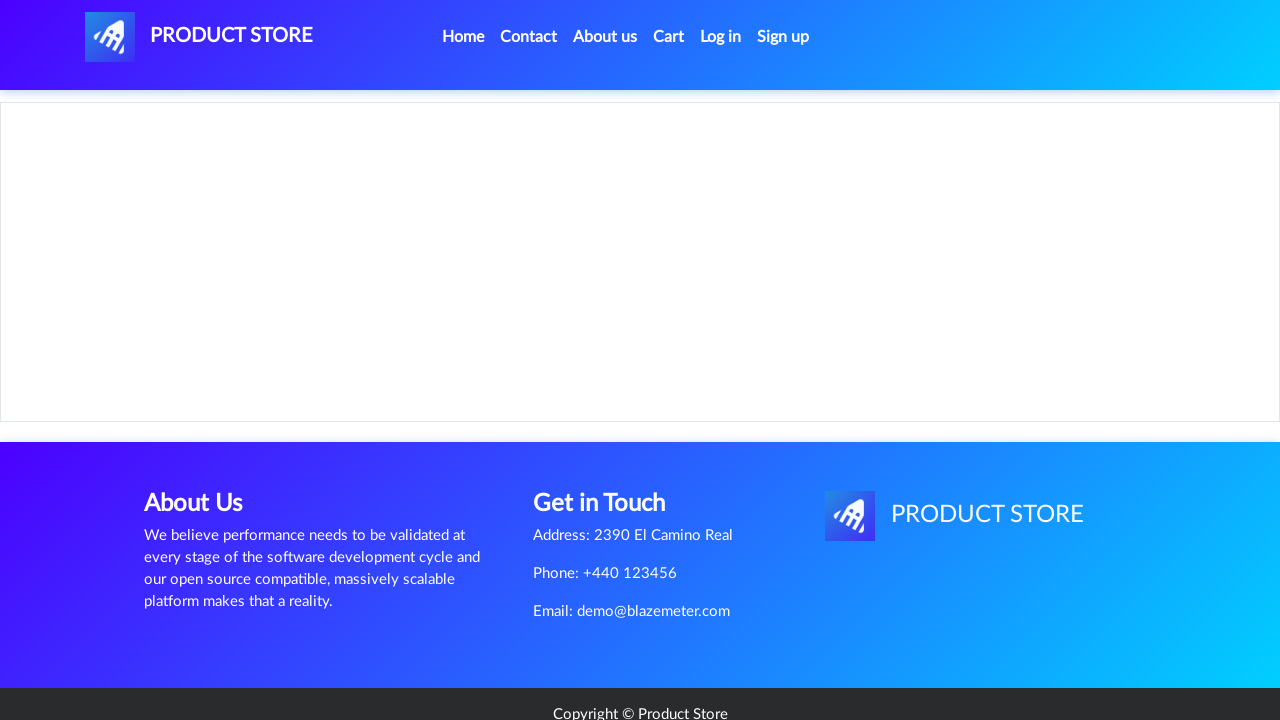

Product details page loaded
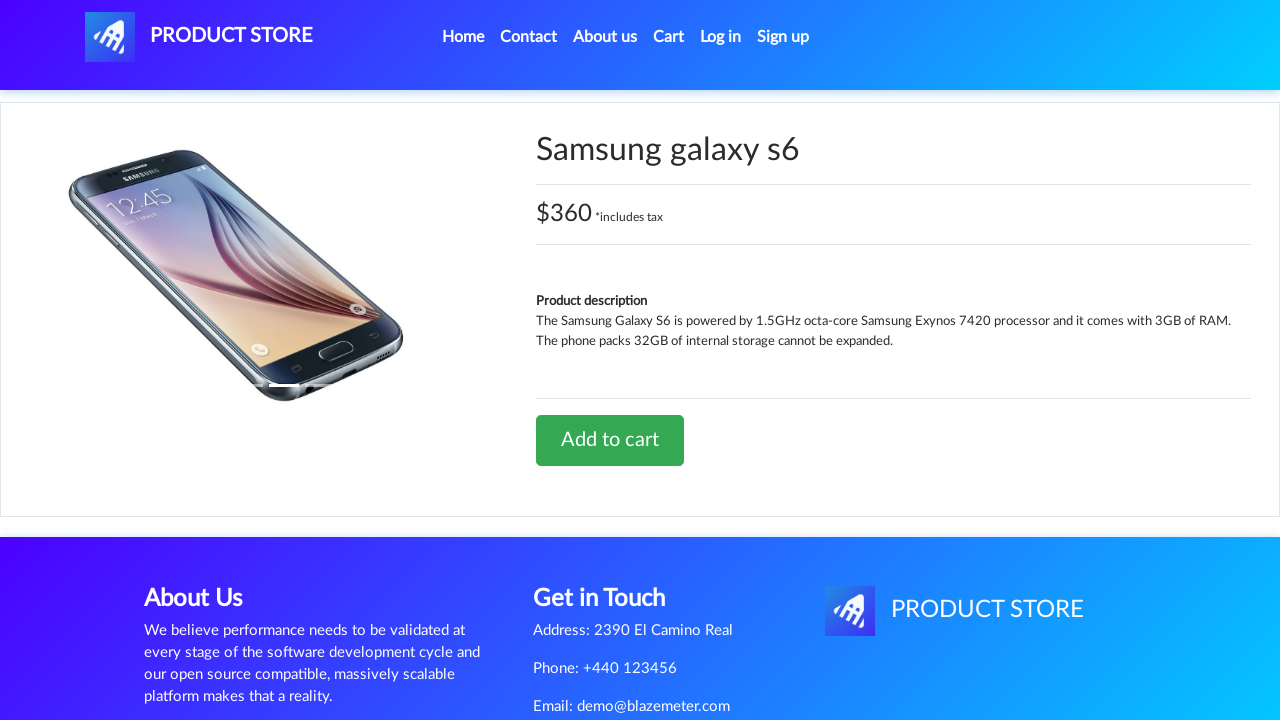

Clicked 'Add to cart' for Samsung galaxy s6 at (610, 440) on a:has-text('Add to cart')
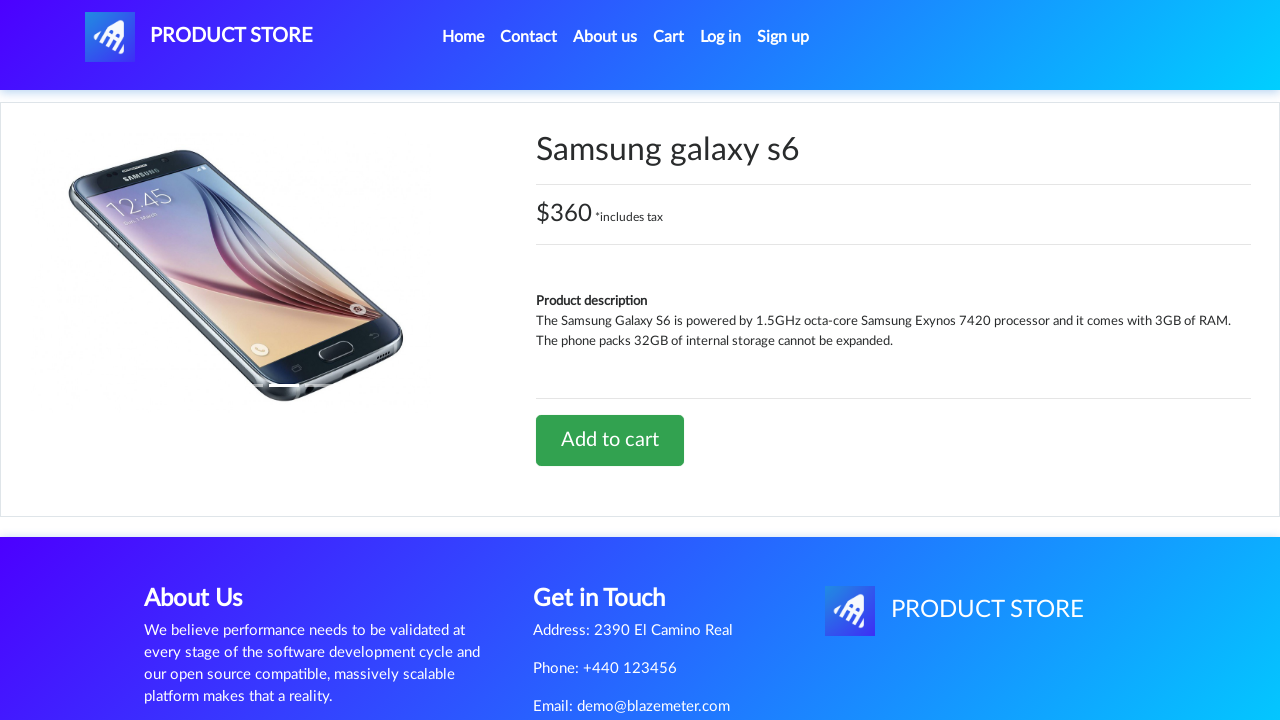

Waited for add to cart confirmation
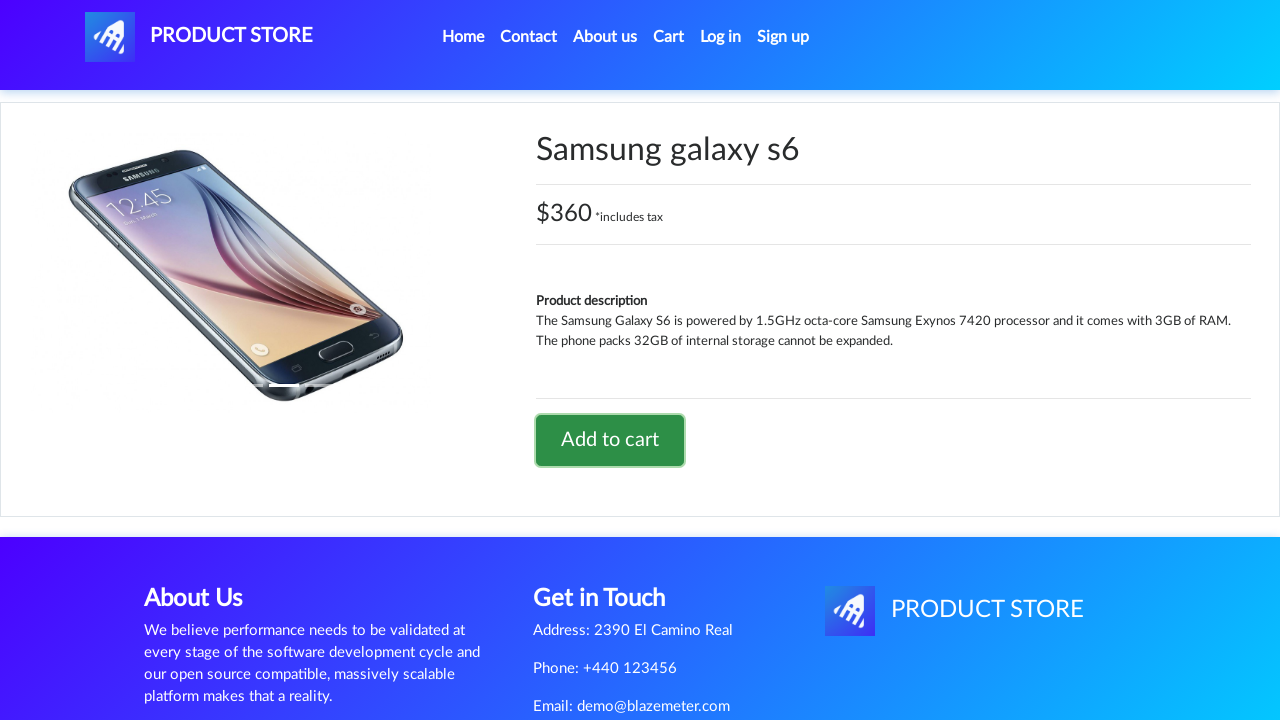

Navigated to demoblaze.com homepage
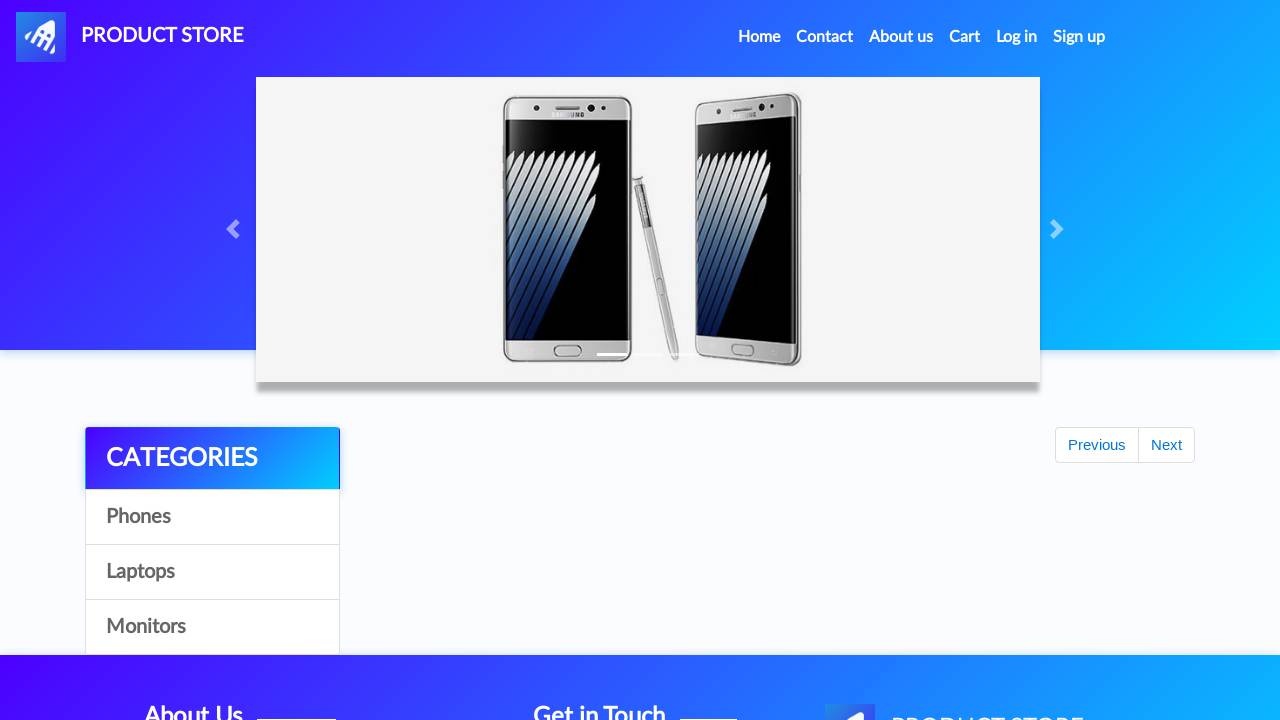

Product cards loaded on homepage
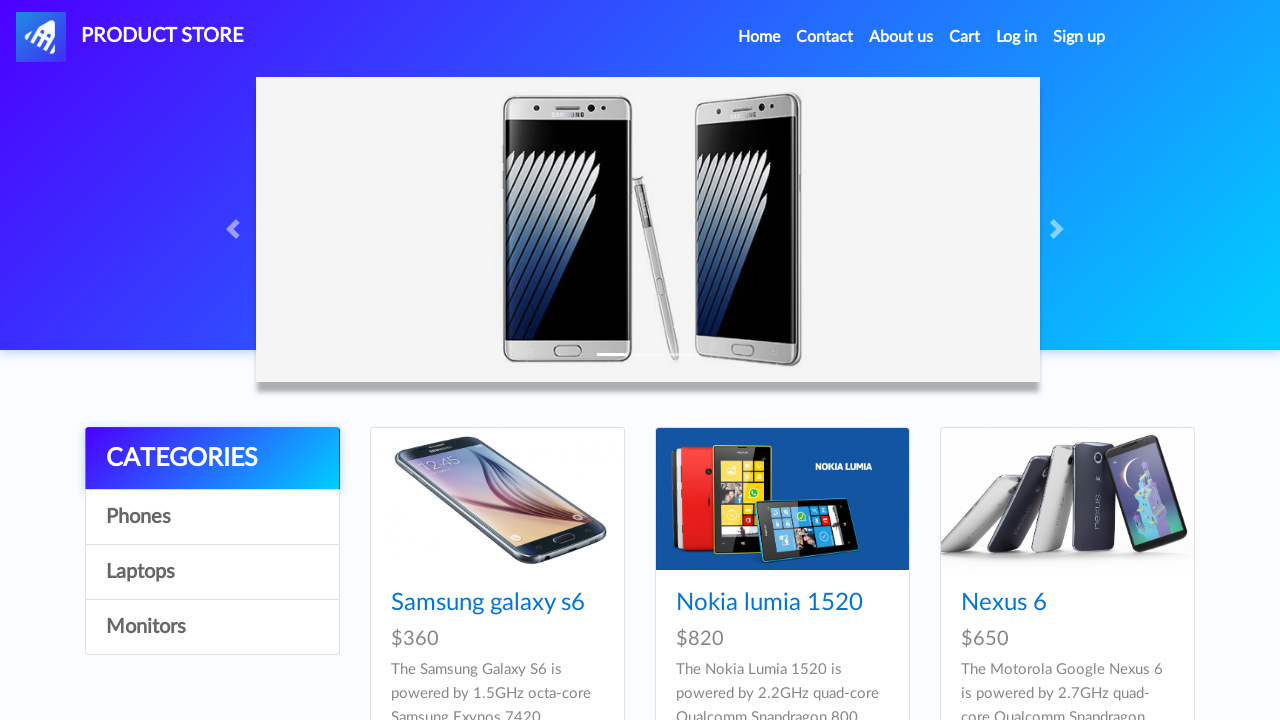

Clicked on product 'Sony vaio i7' at (1024, 361) on a:has-text('Sony vaio i7')
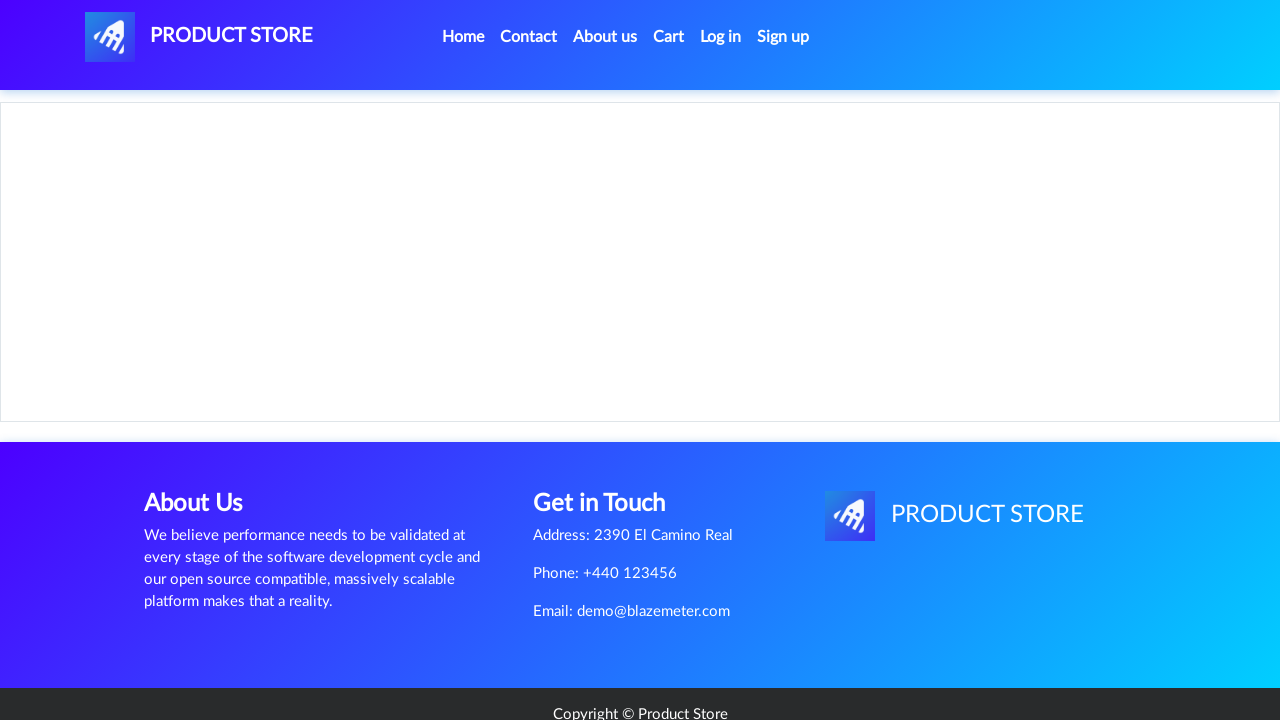

Product details page loaded
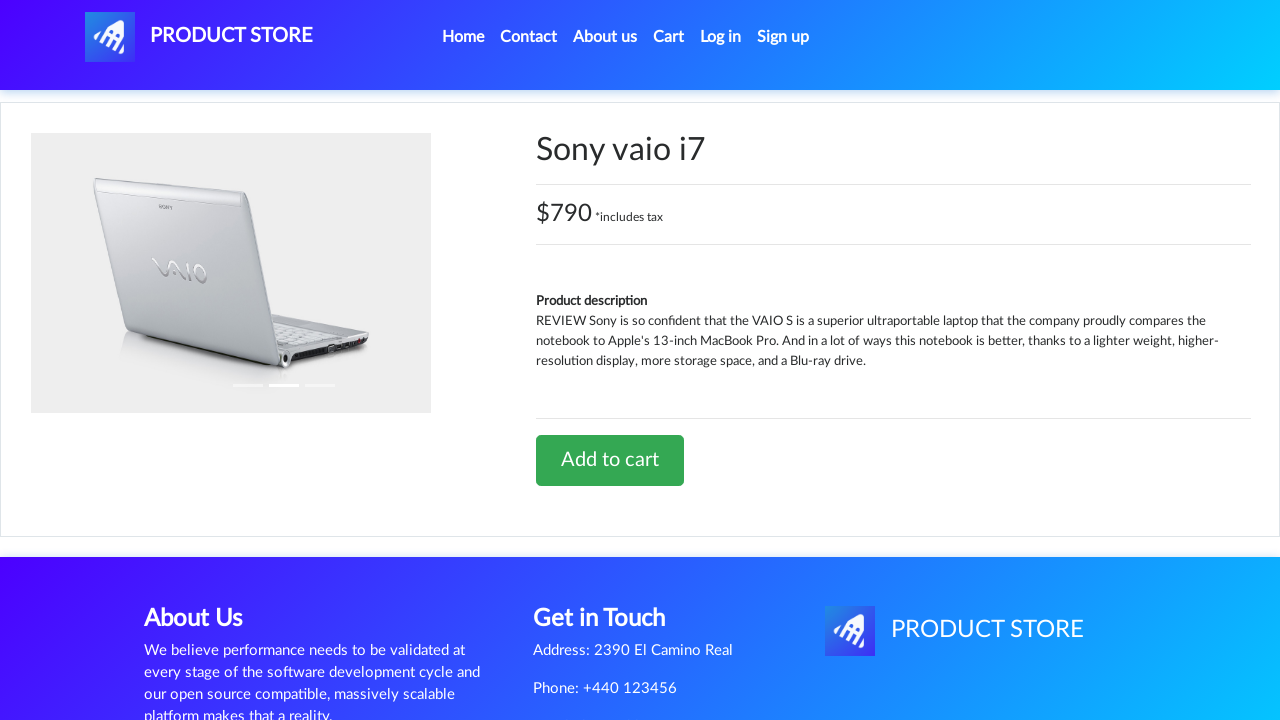

Clicked 'Add to cart' for Sony vaio i7 at (610, 460) on a:has-text('Add to cart')
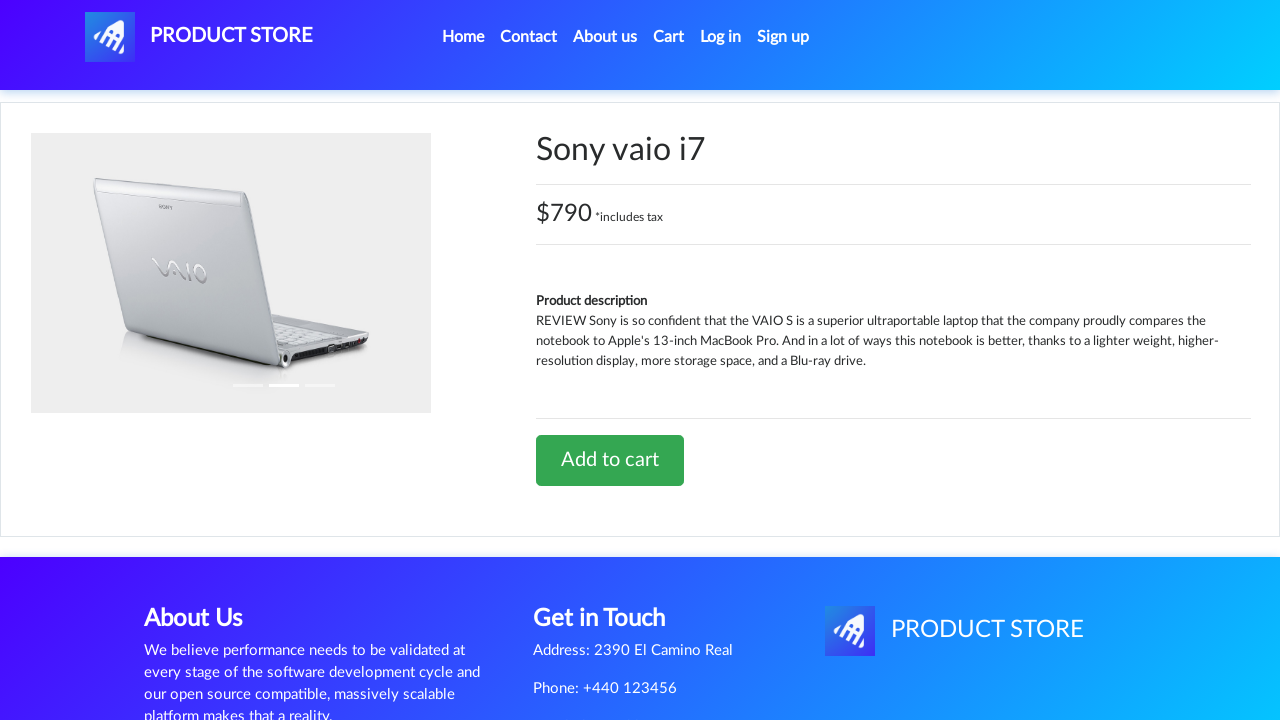

Waited for add to cart confirmation
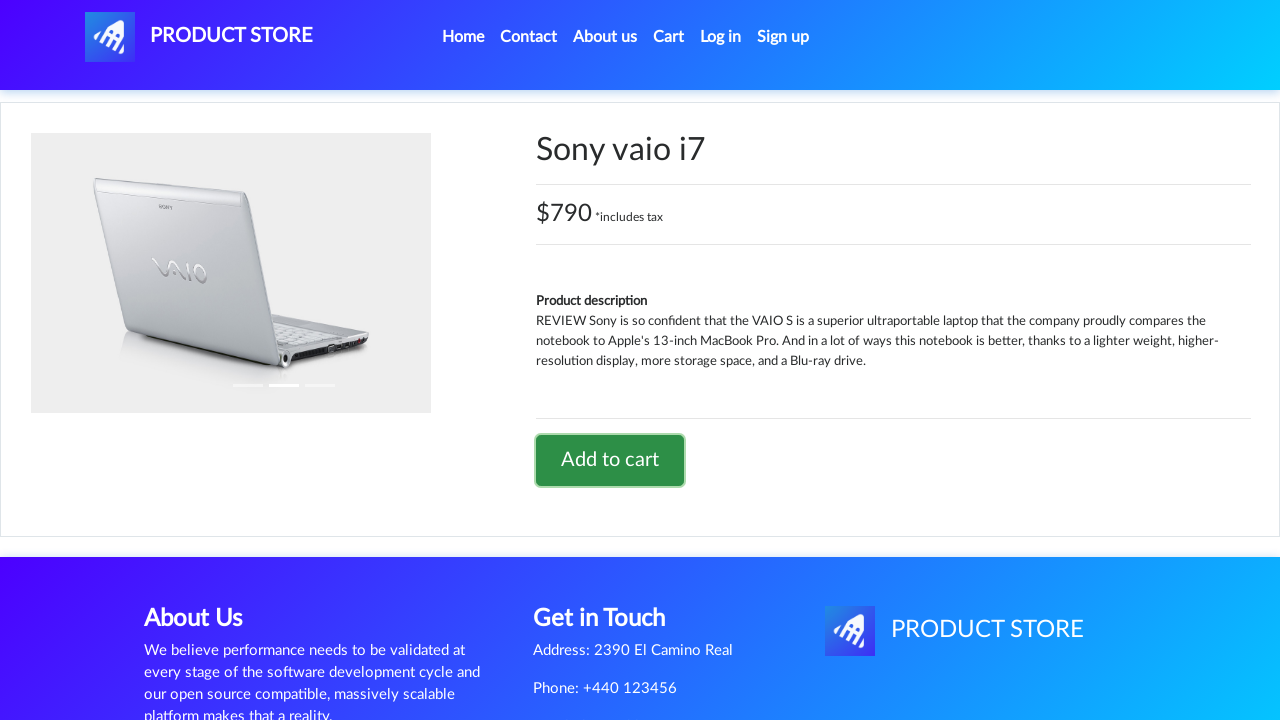

Navigated to cart page
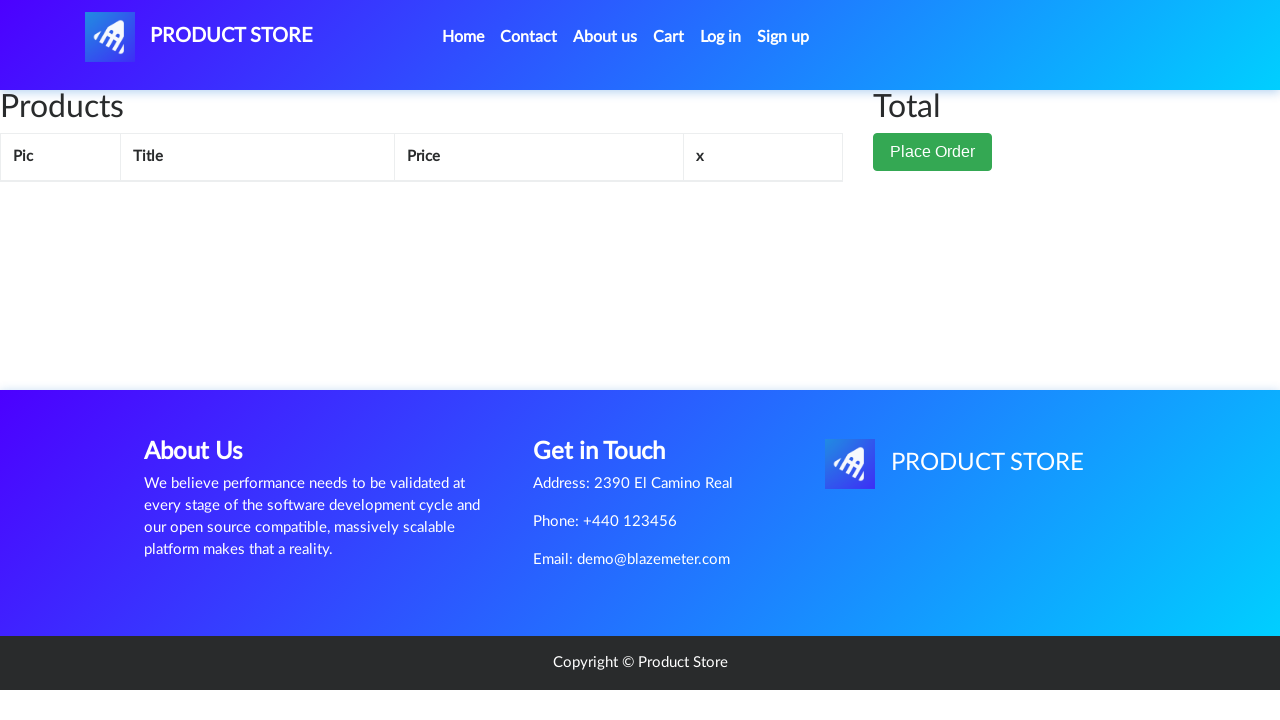

Cart items loaded successfully
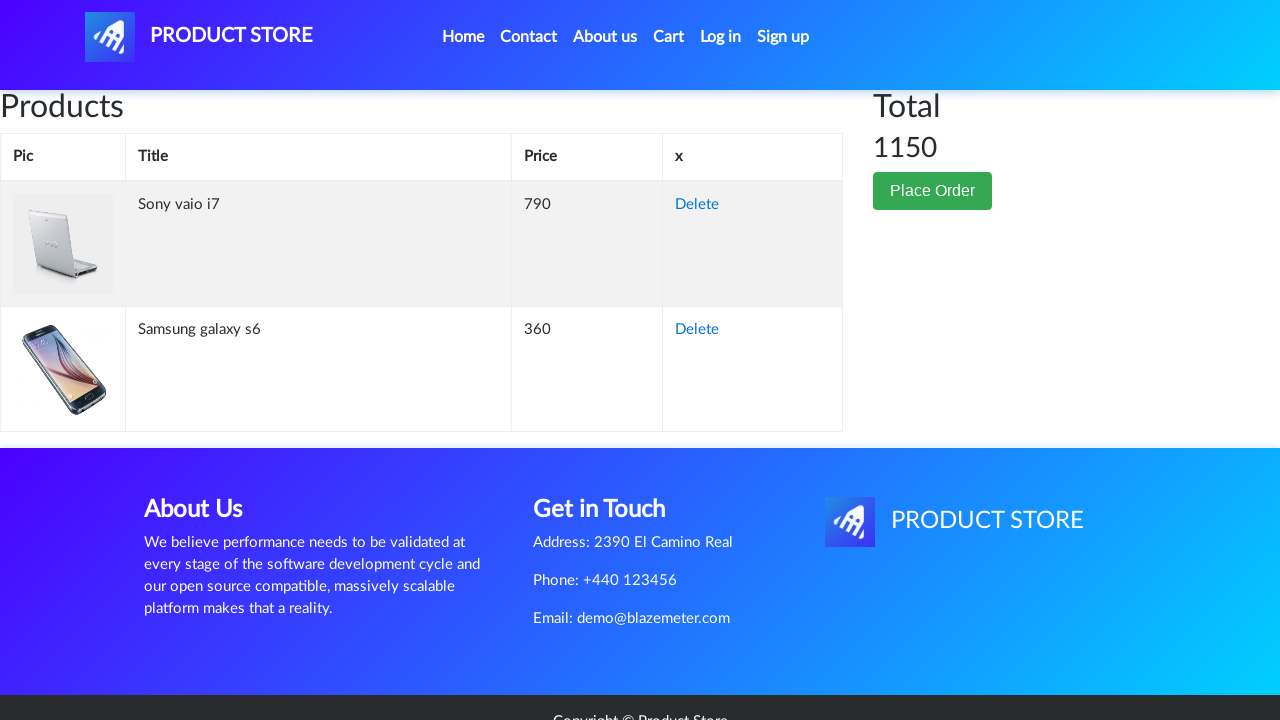

Retrieved cart total price: 1150
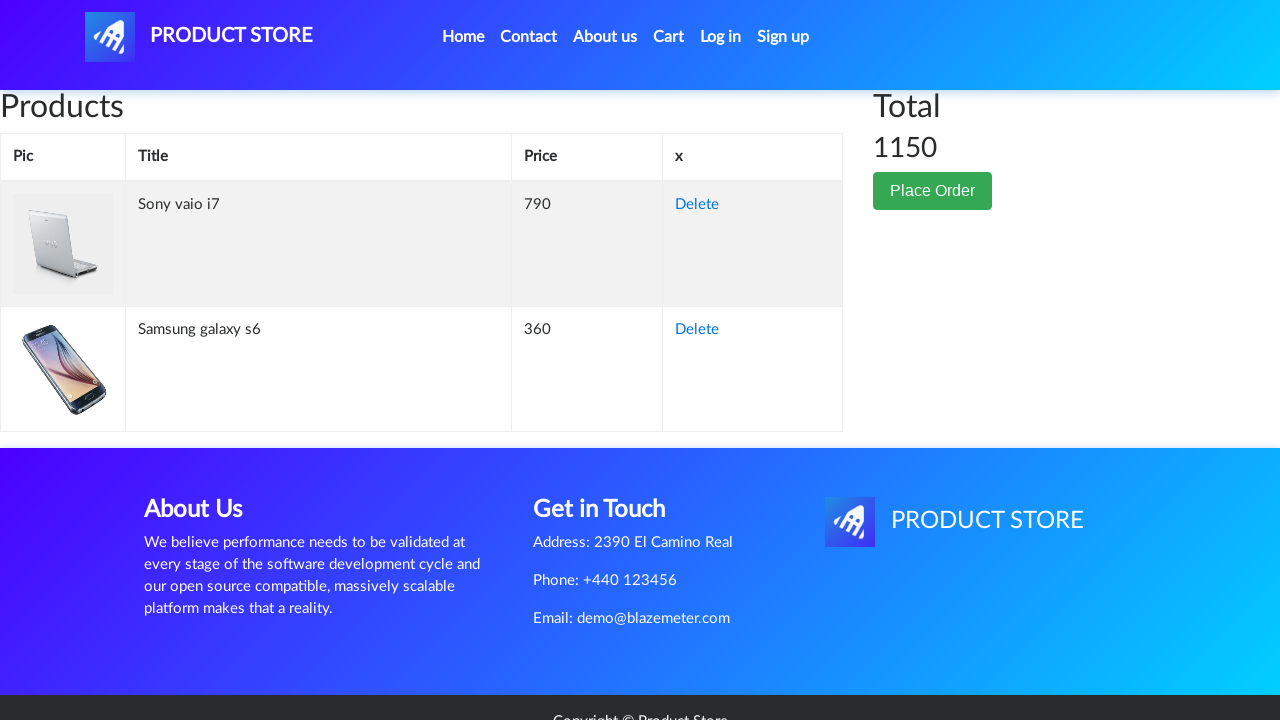

Verified total price matches expected amount: 1150
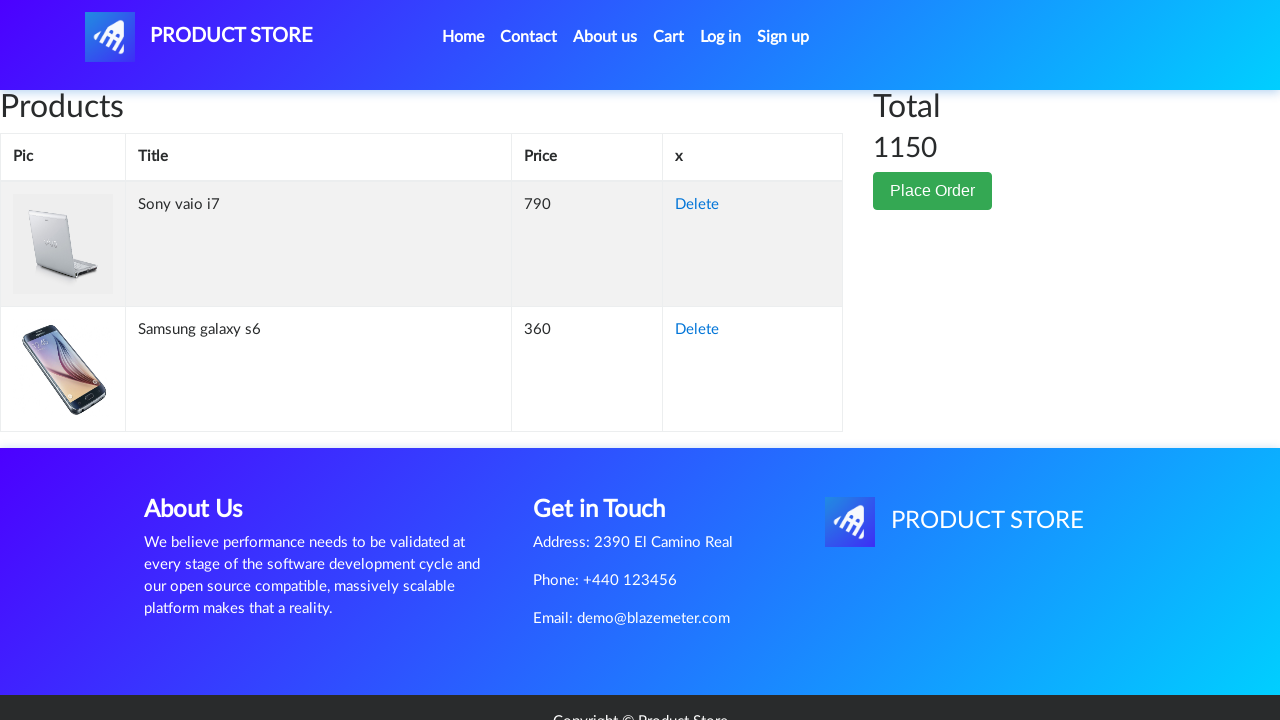

Clicked 'Place Order' button at (933, 191) on internal:role=button[name="Place Order"i]
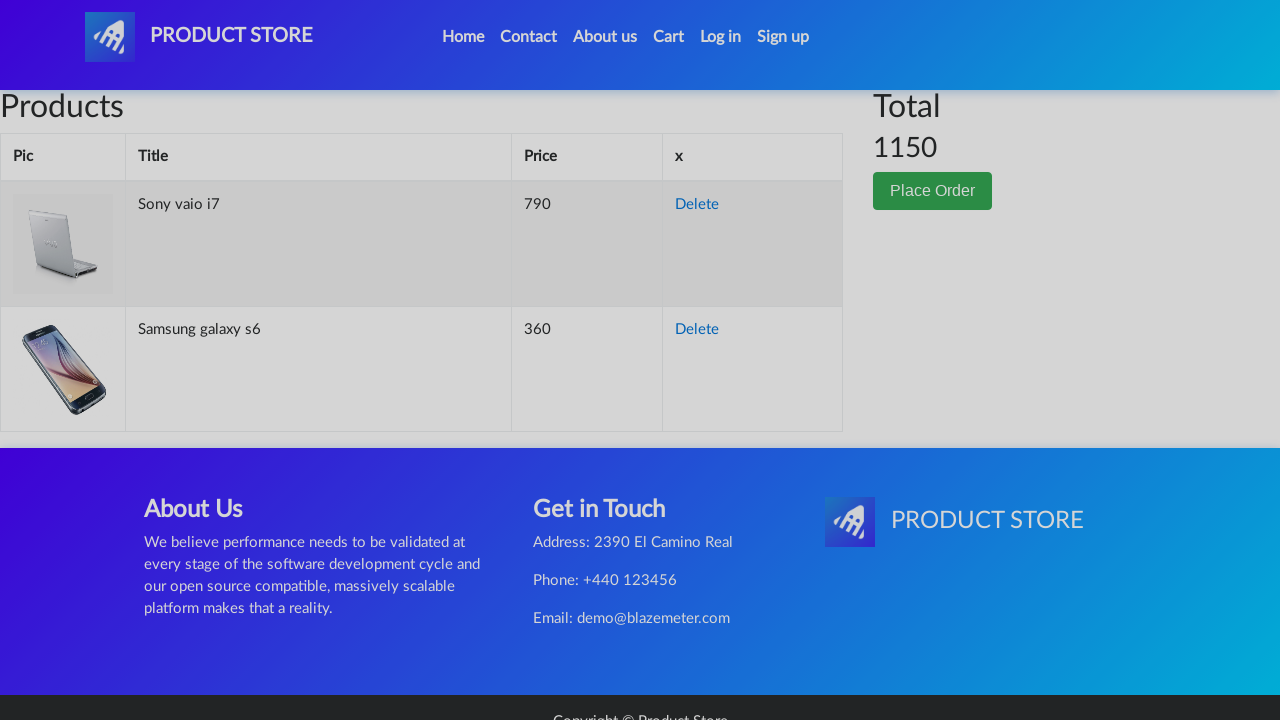

Filled name field with 'Maria Santos' on #name
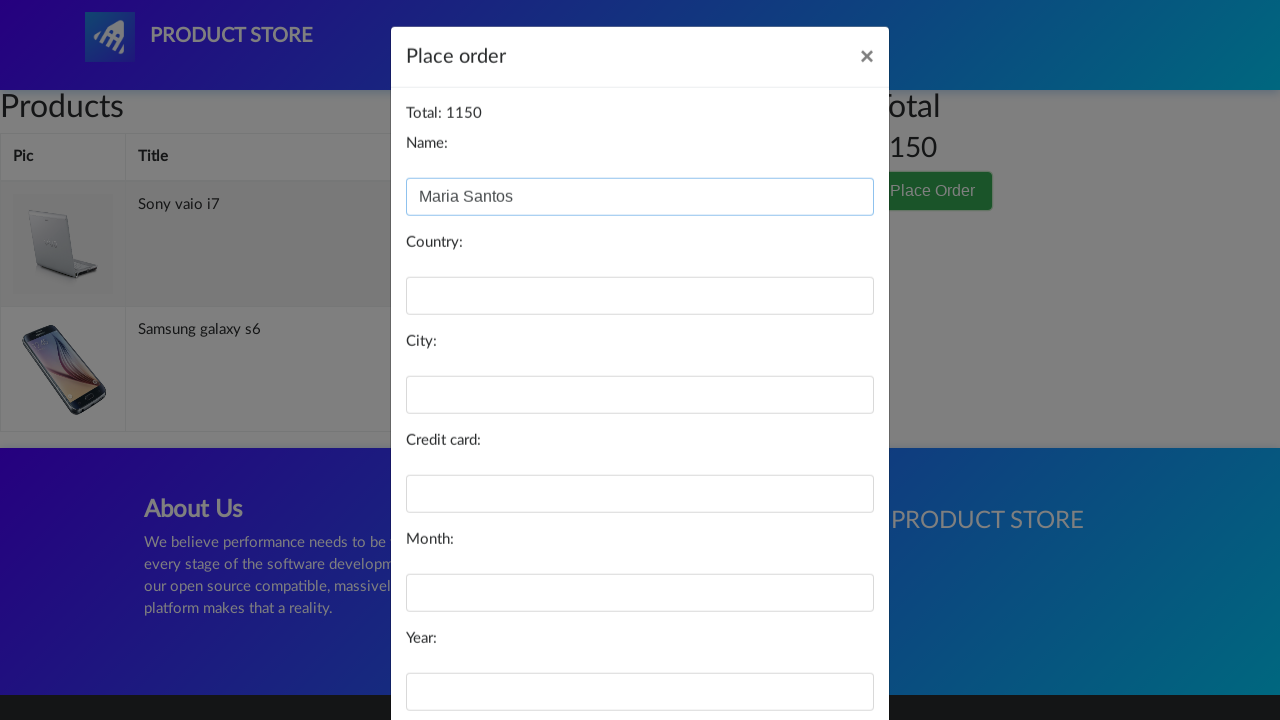

Filled country field with 'Brazil' on #country
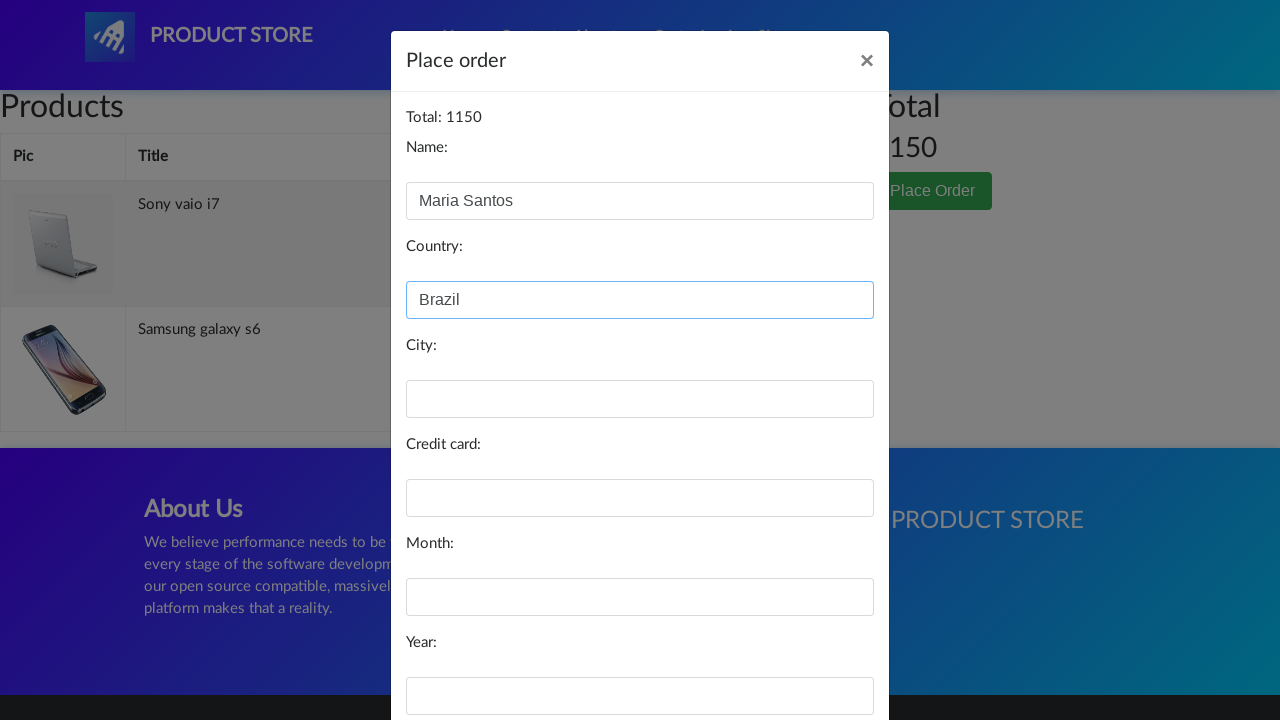

Filled city field with 'Sao Paulo' on #city
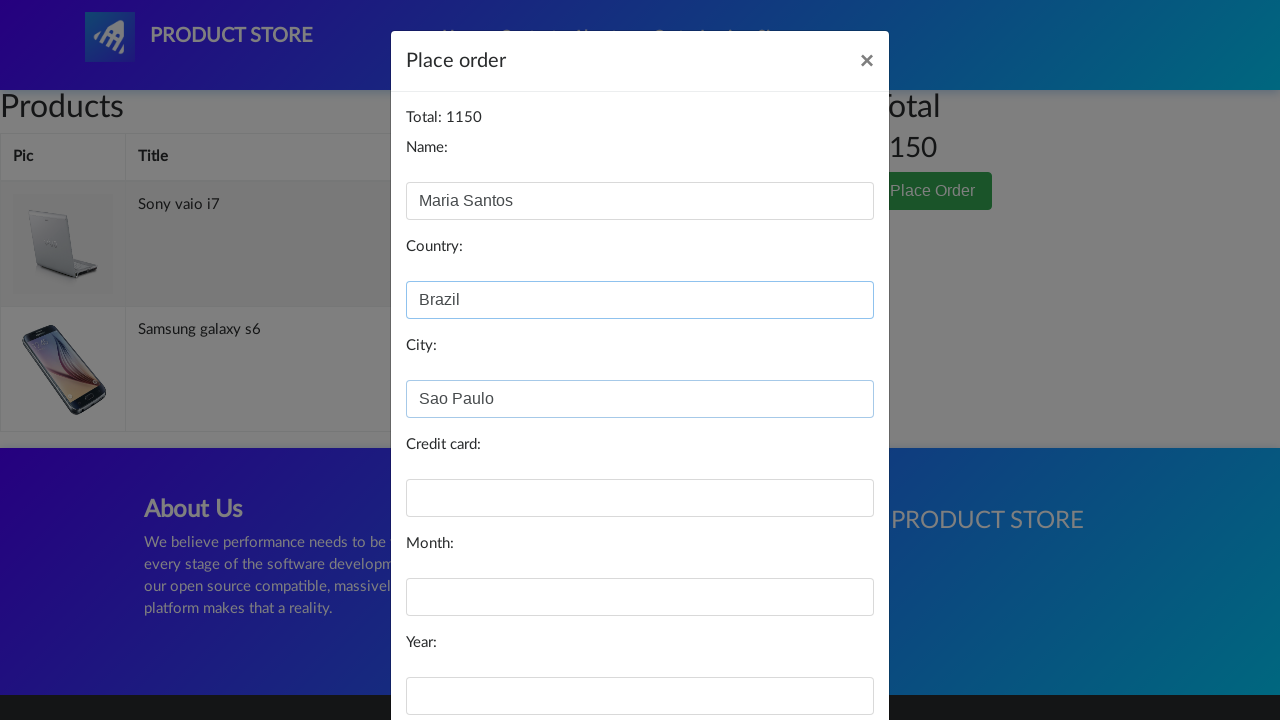

Filled credit card field on #card
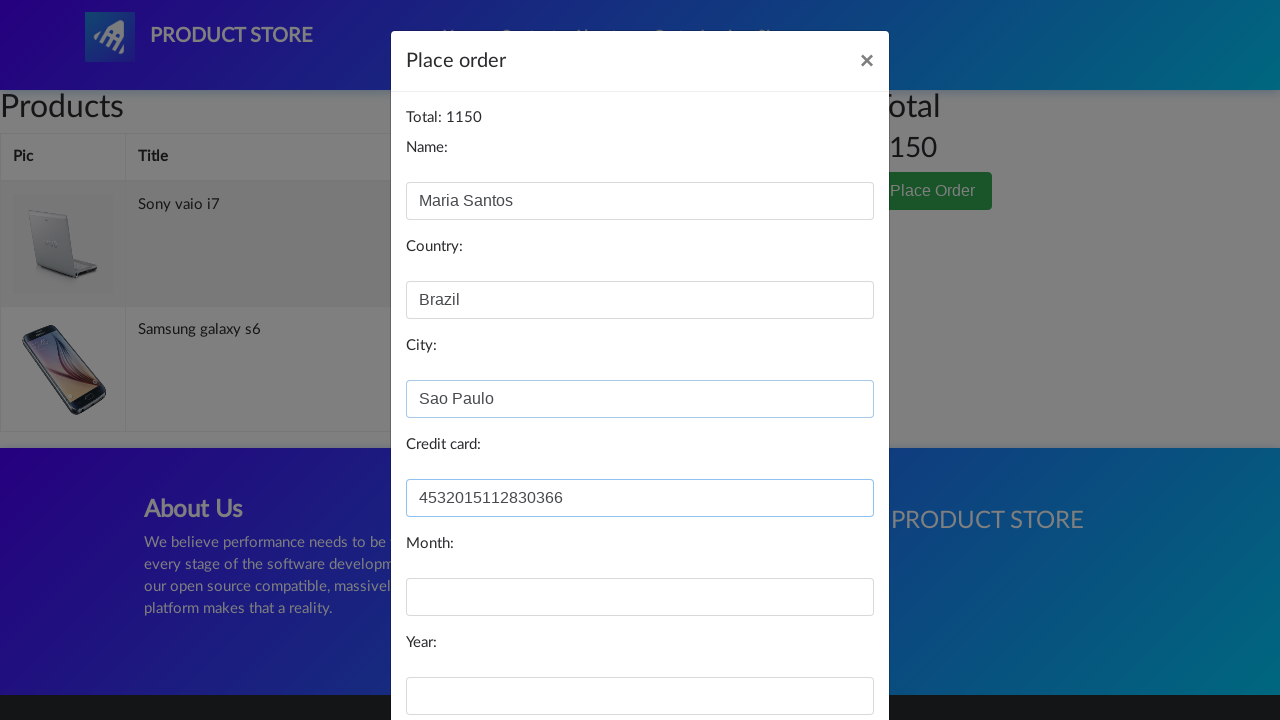

Filled expiration month field with '06' on #month
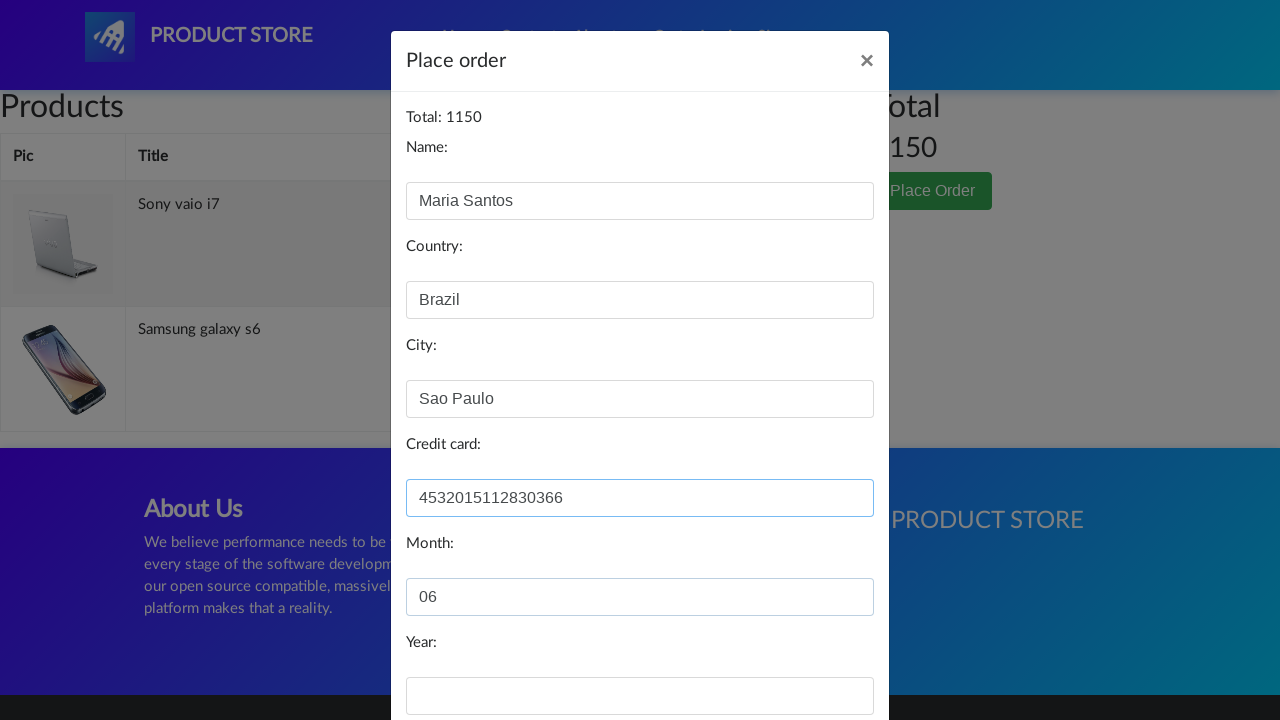

Filled expiration year field with '2027' on #year
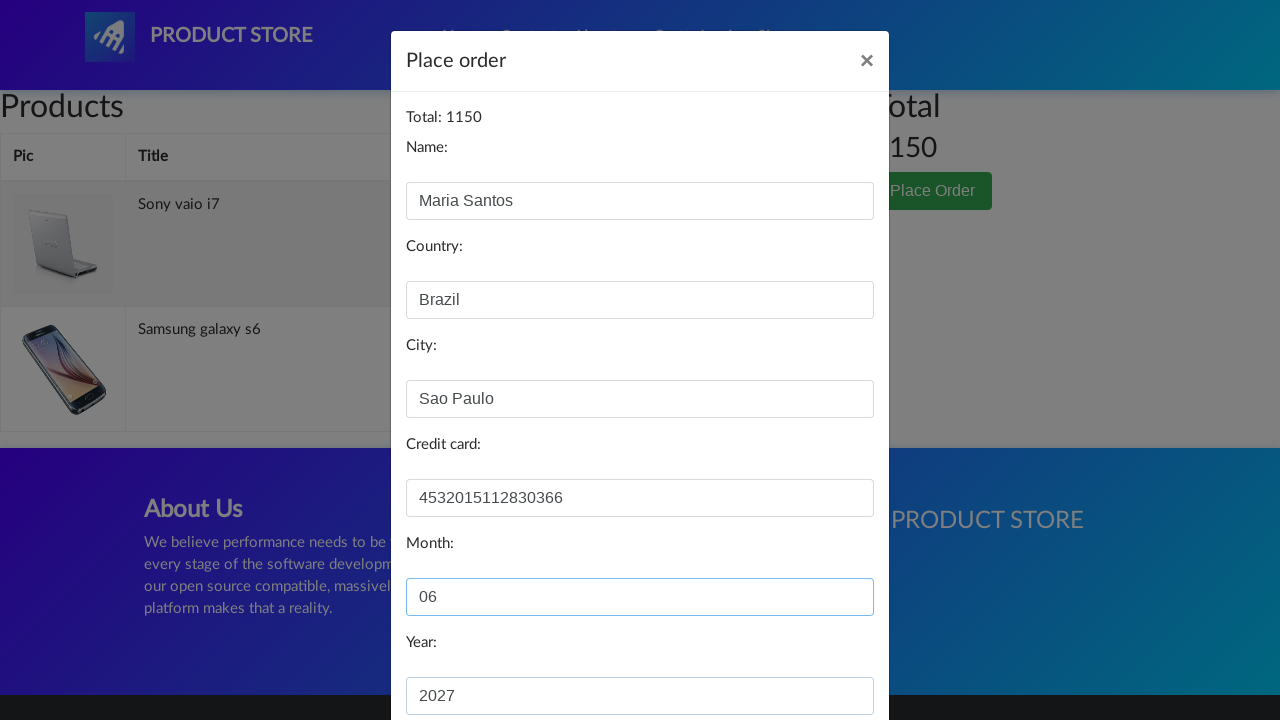

Clicked 'Purchase' button to complete transaction at (823, 655) on internal:role=button[name="Purchase"i]
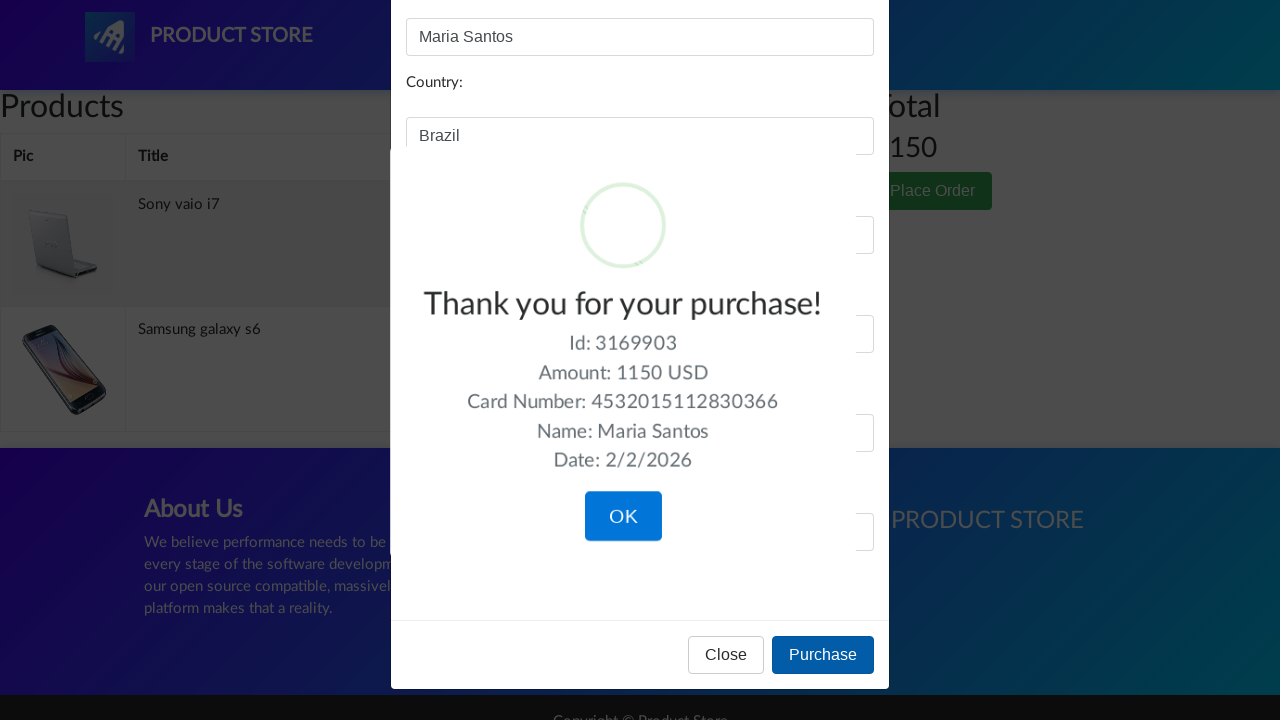

Purchase completed successfully - thank you message displayed
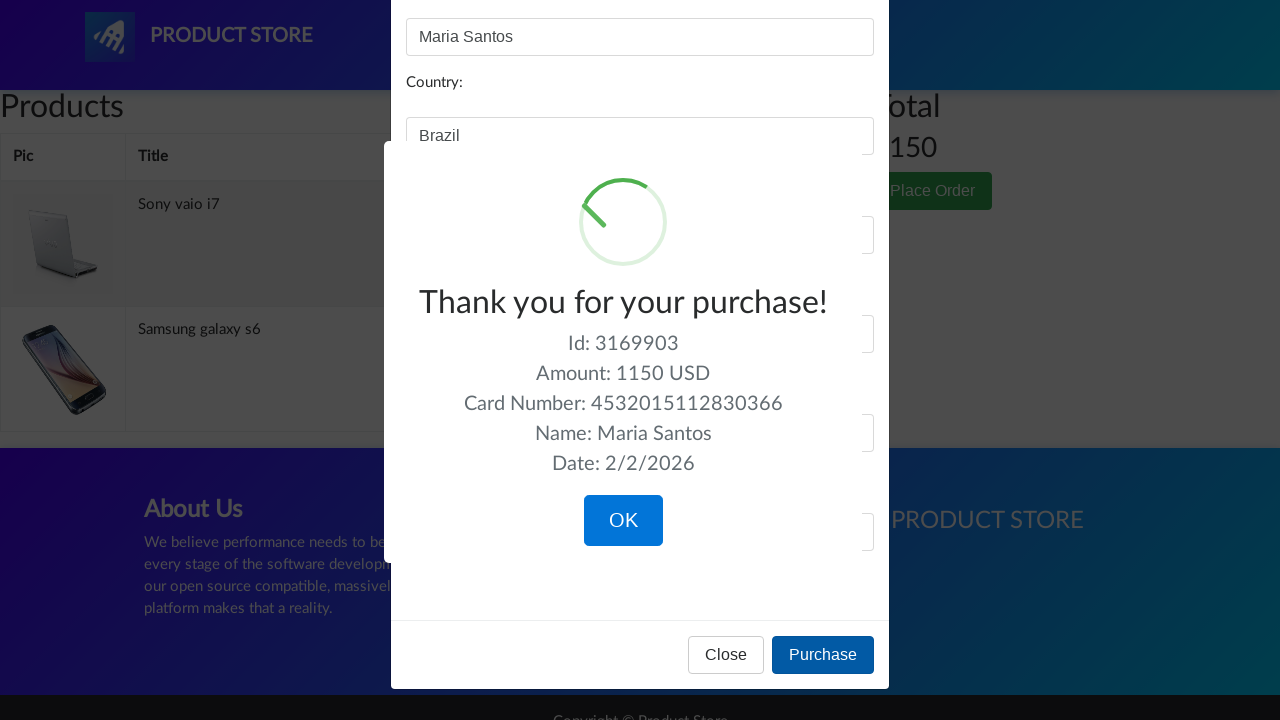

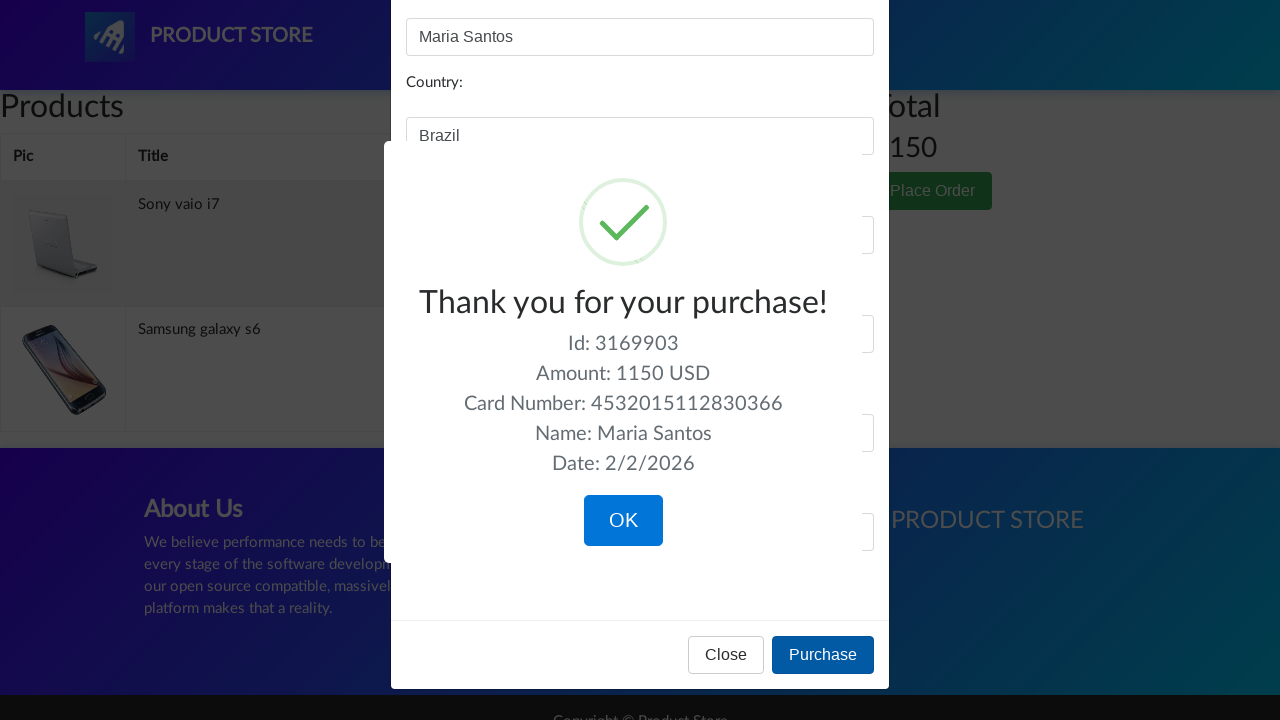